Tests a simple form by filling in first name, last name, city, and country fields, then submitting the form by clicking the submit button.

Starting URL: http://suninjuly.github.io/simple_form_find_task.html

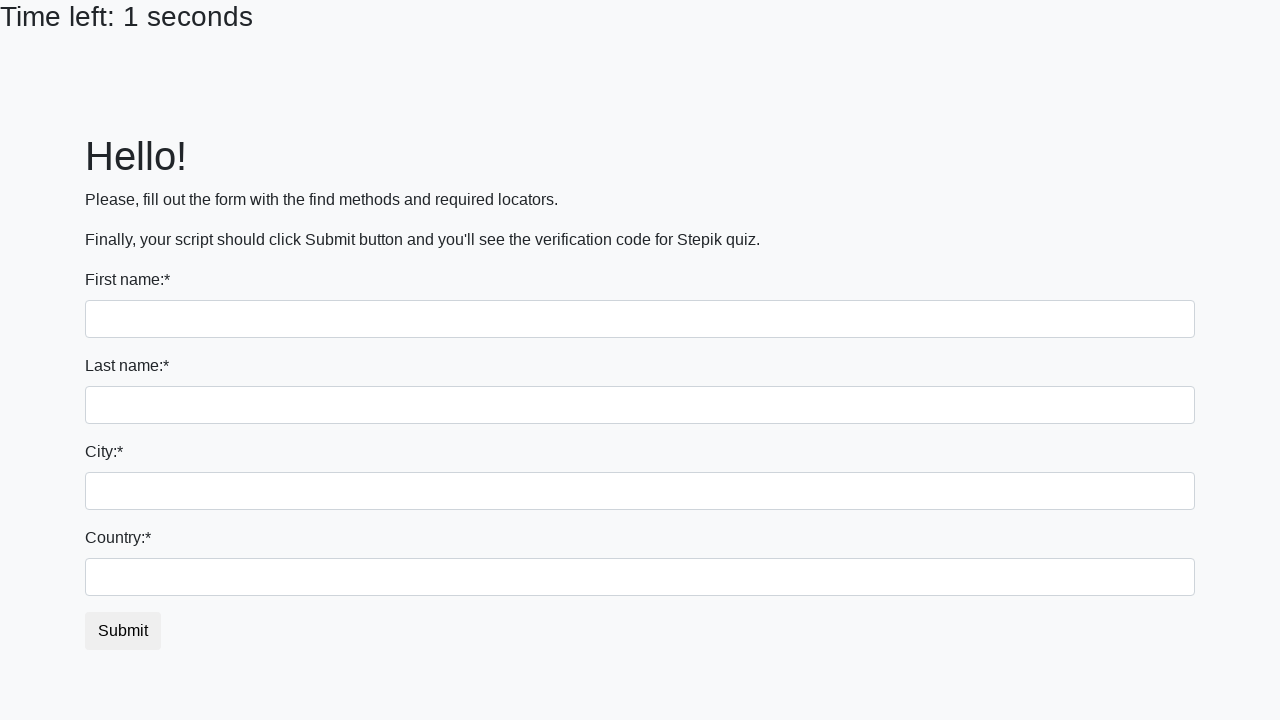

Filled first name field with 'Ivan' on input:first-of-type
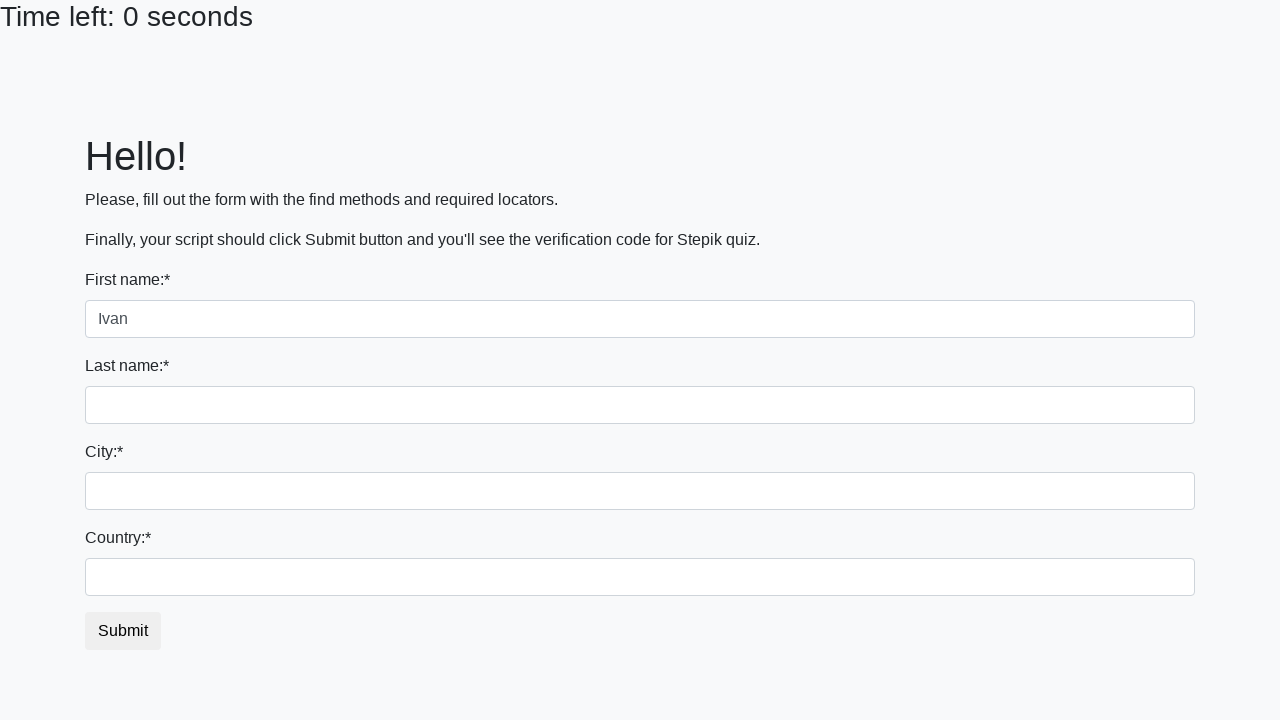

Filled last name field with 'Petrov' on input[name='last_name']
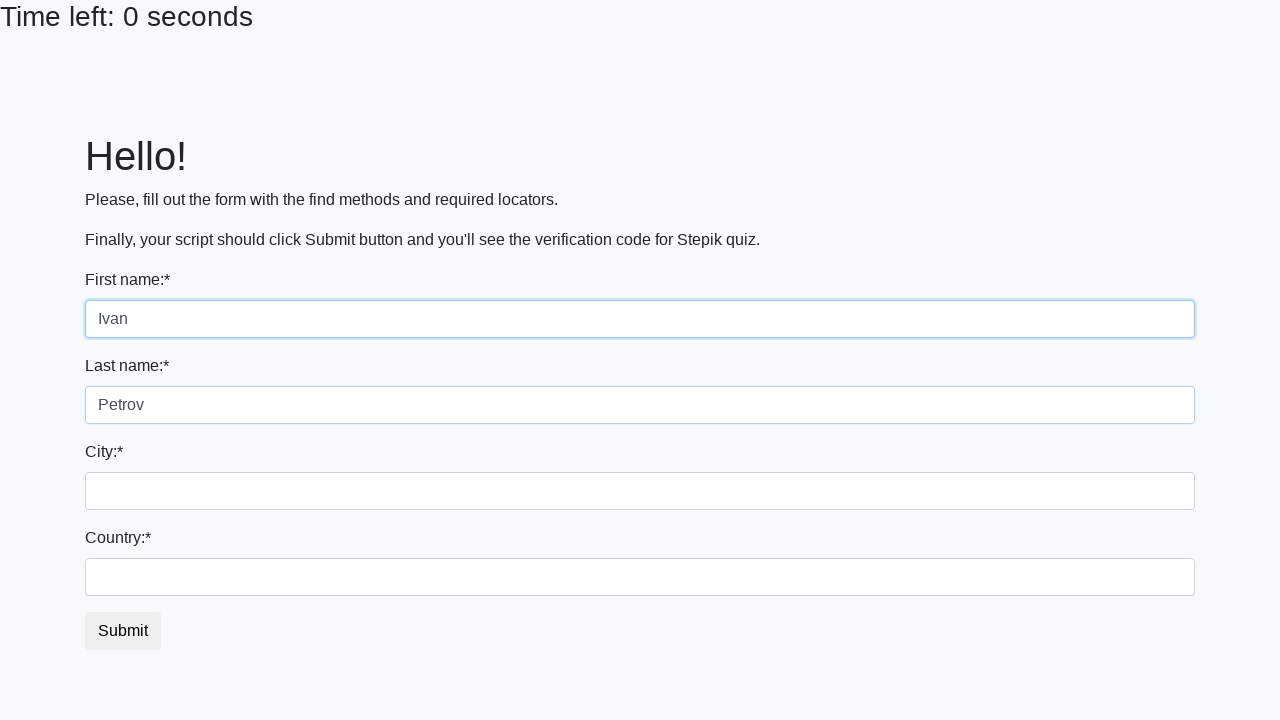

Filled city field with 'Smolensk' on .city
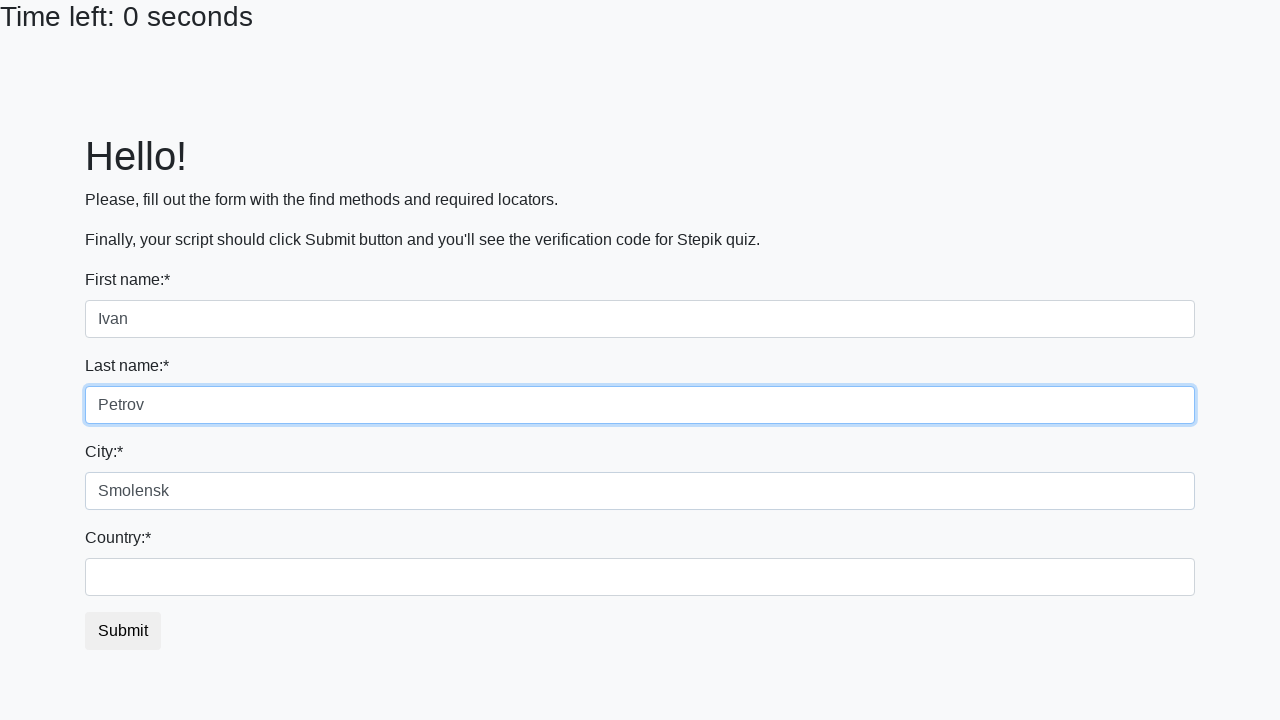

Filled country field with 'Russia' on #country
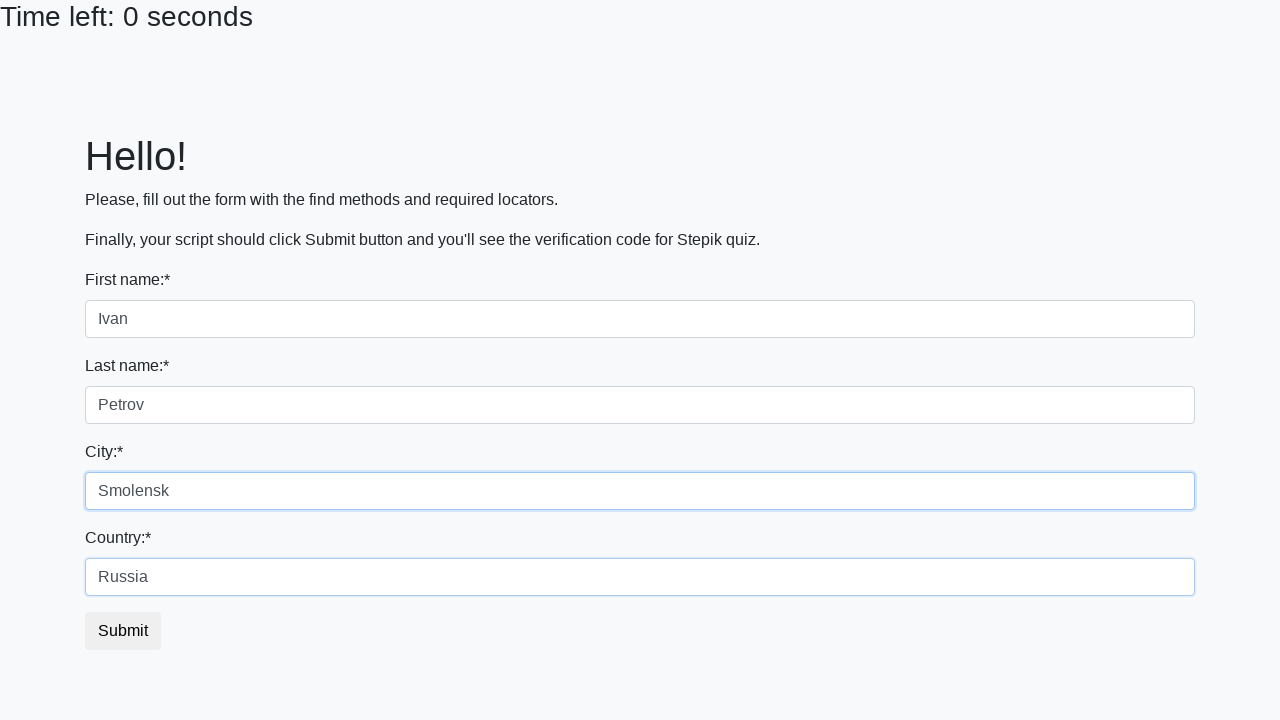

Clicked submit button to complete the form at (123, 631) on button.btn
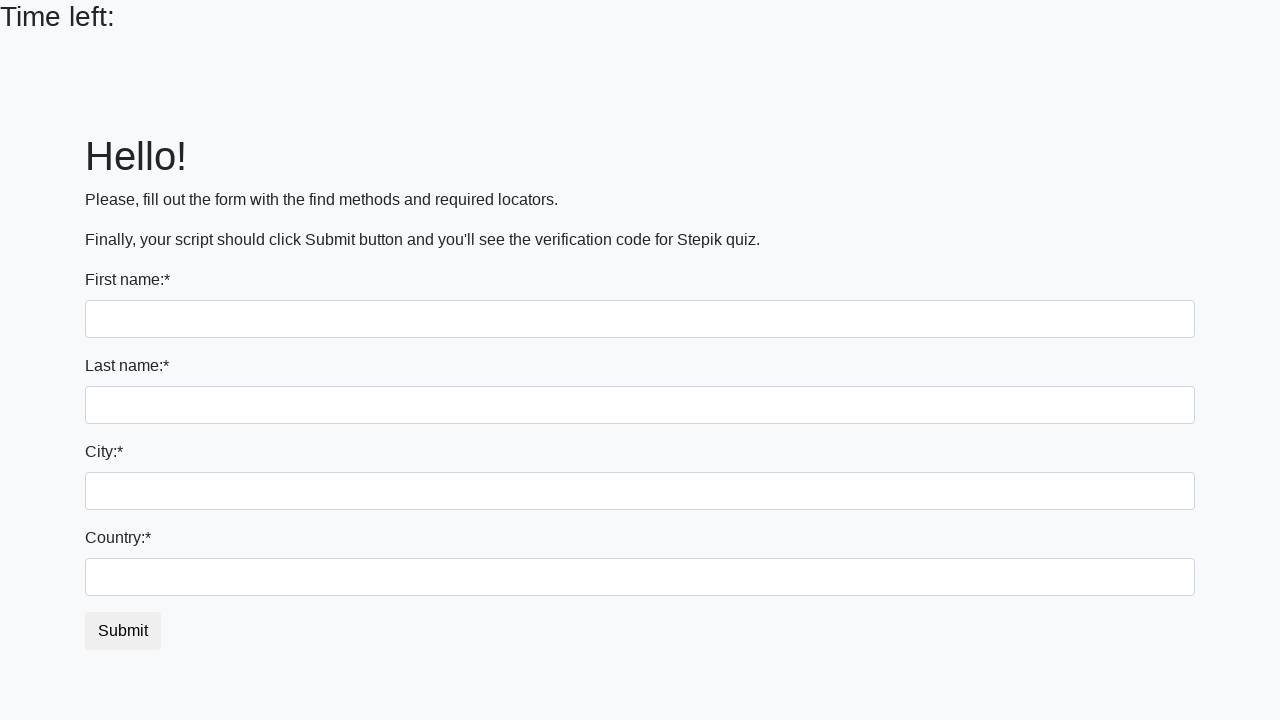

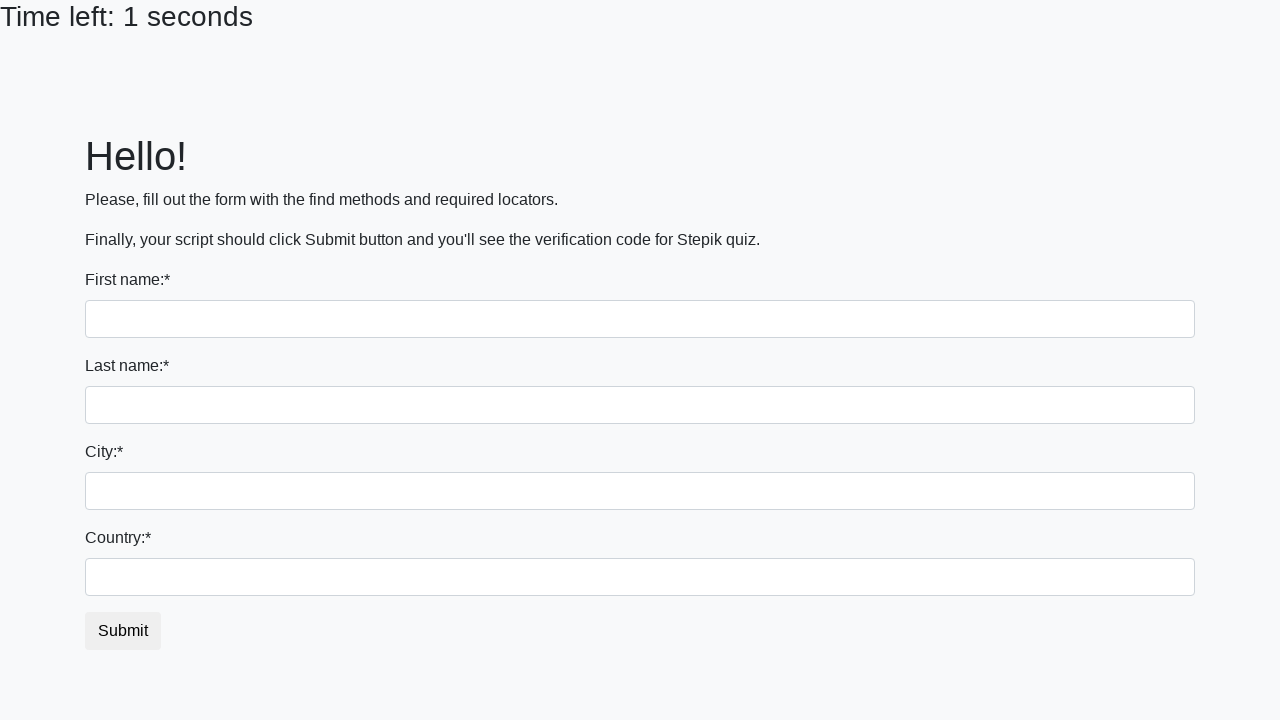